Tests a registration/information form by filling out personal details including name, date of birth, address, email, password, company, selecting expectations from dropdown, checking multiple checkboxes, adding a comment, and submitting the form.

Starting URL: https://katalon-test.s3.amazonaws.com/aut/html/form.html

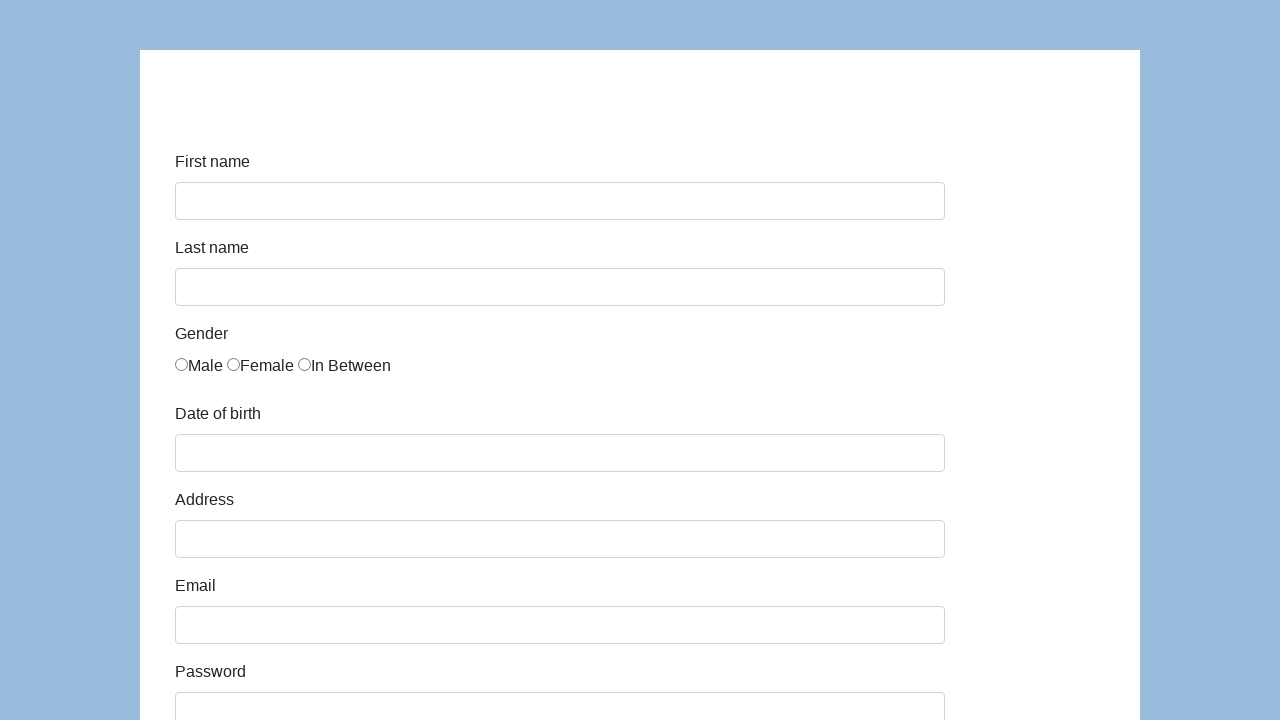

Clicked first name field at (560, 201) on #first-name
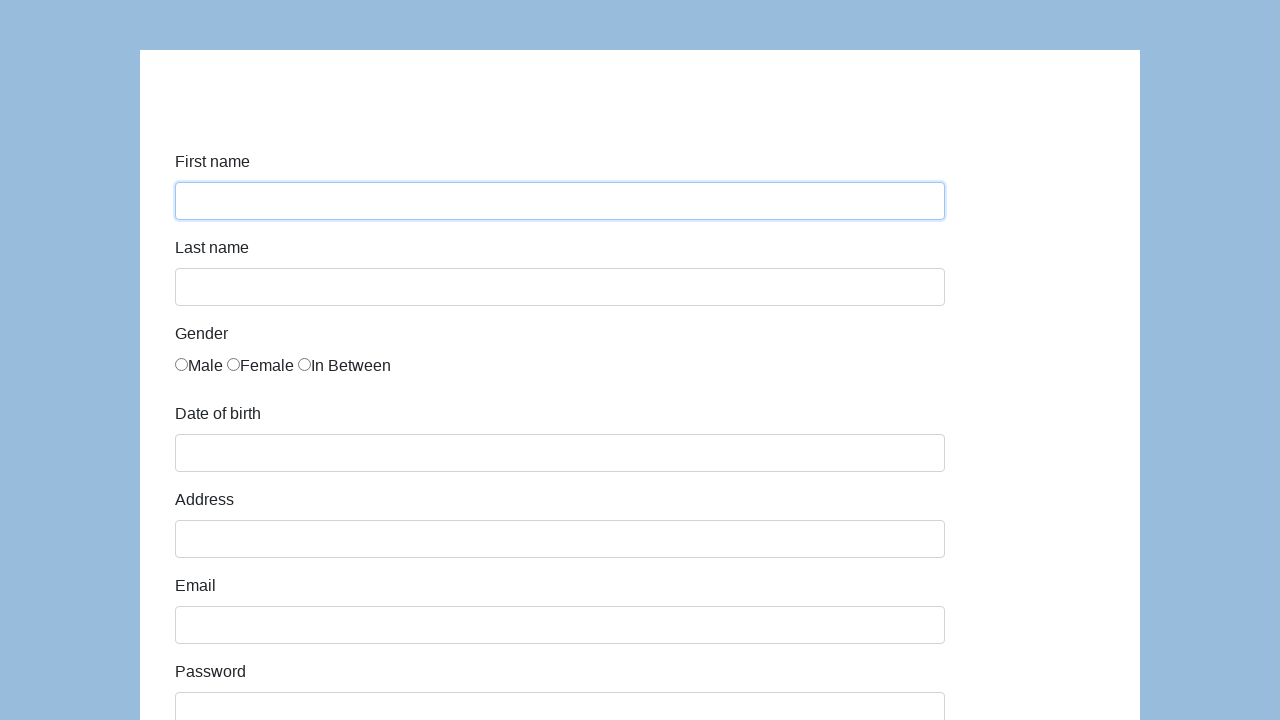

Filled first name with 'Mr' on #first-name
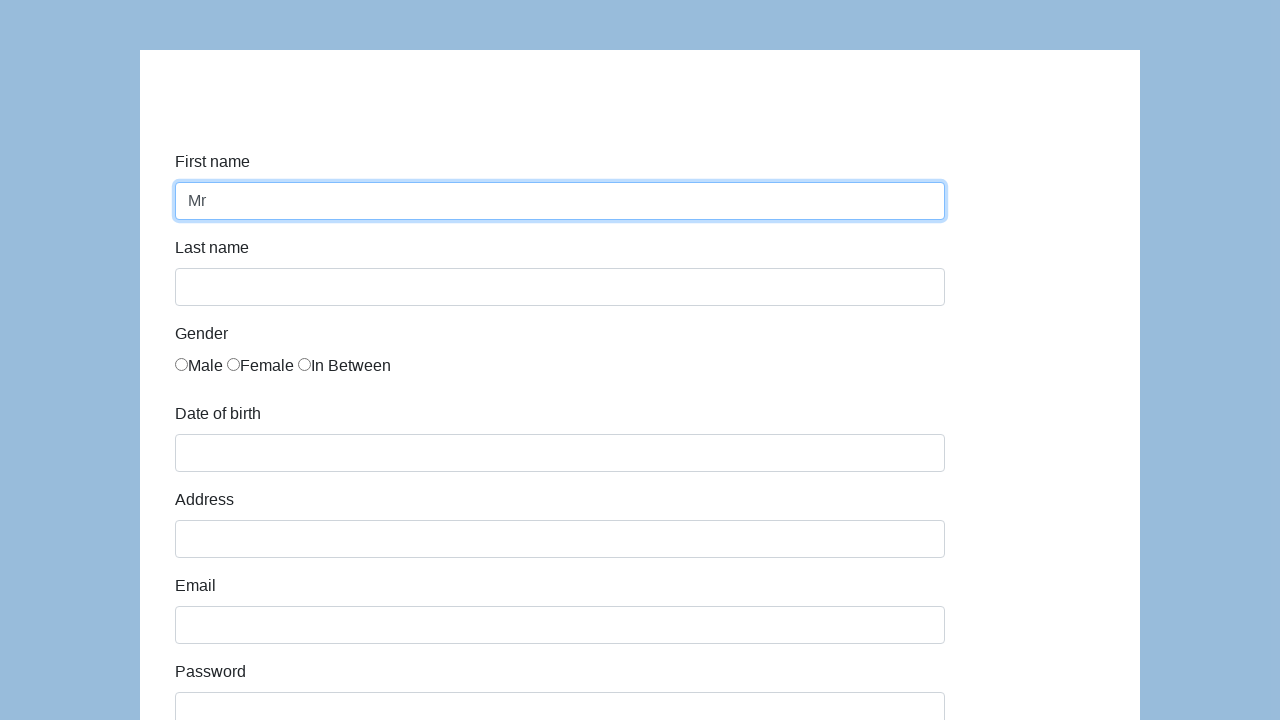

Clicked on registration form at (640, 360) on #infoForm
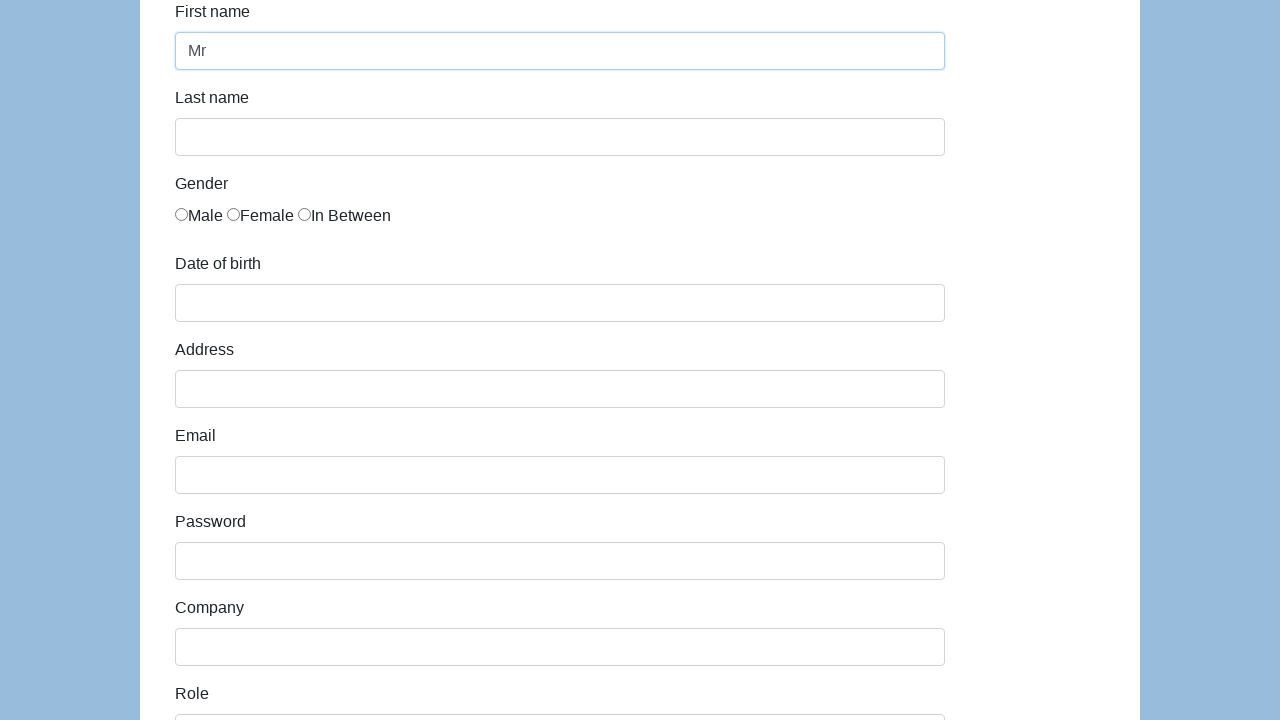

Clicked last name field at (560, 137) on #last-name
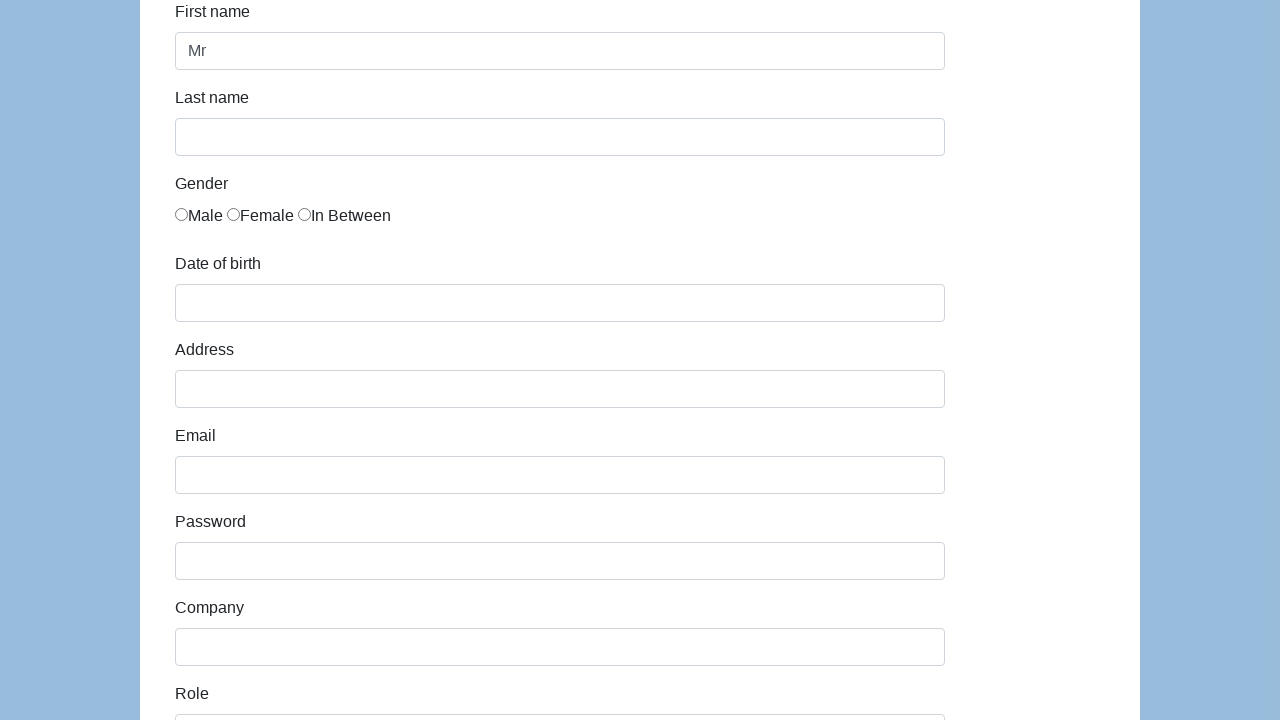

Filled last name with 'MM' on #last-name
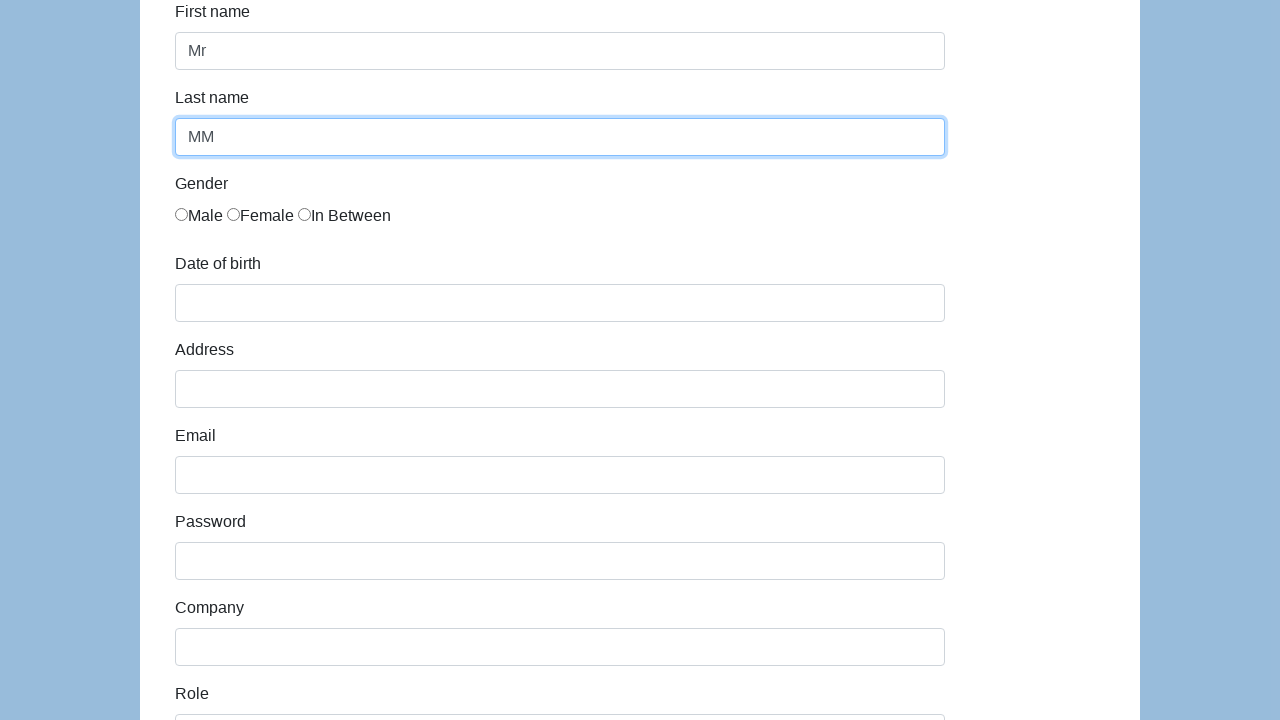

Selected first gender radio button option at (199, 216) on .radio-inline:nth-child(1)
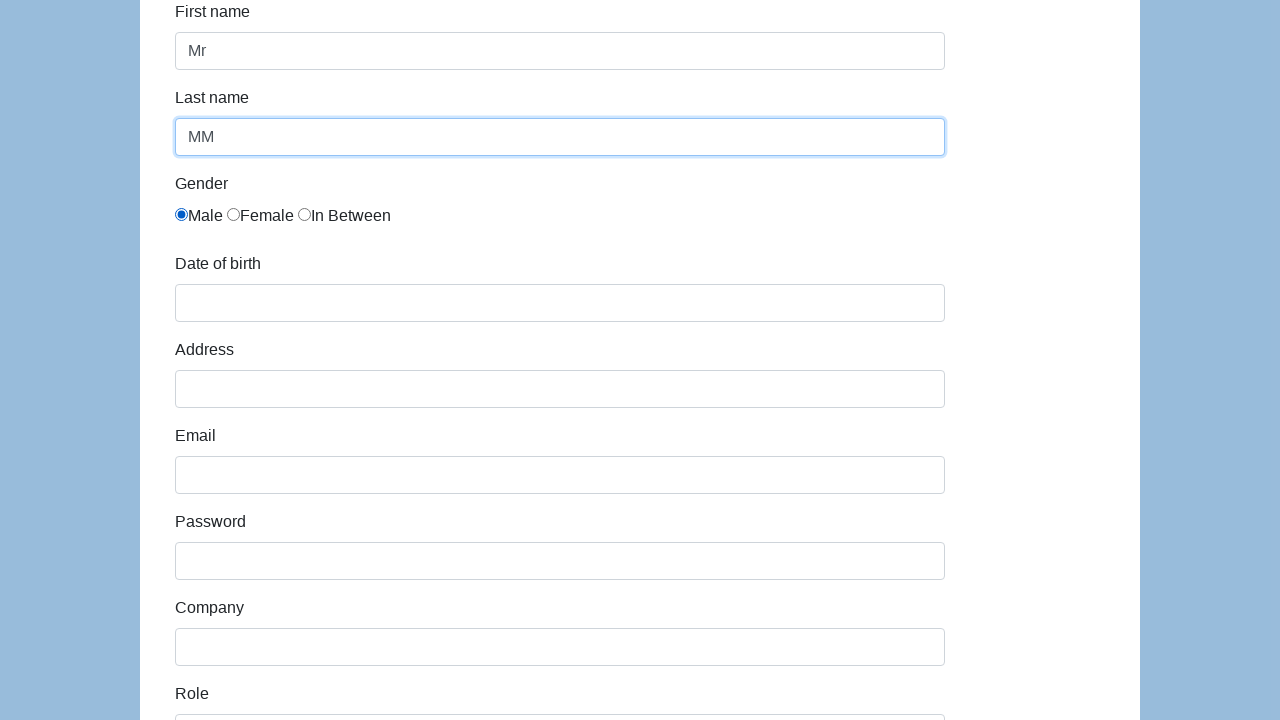

Clicked date of birth field to open date picker at (560, 303) on #dob
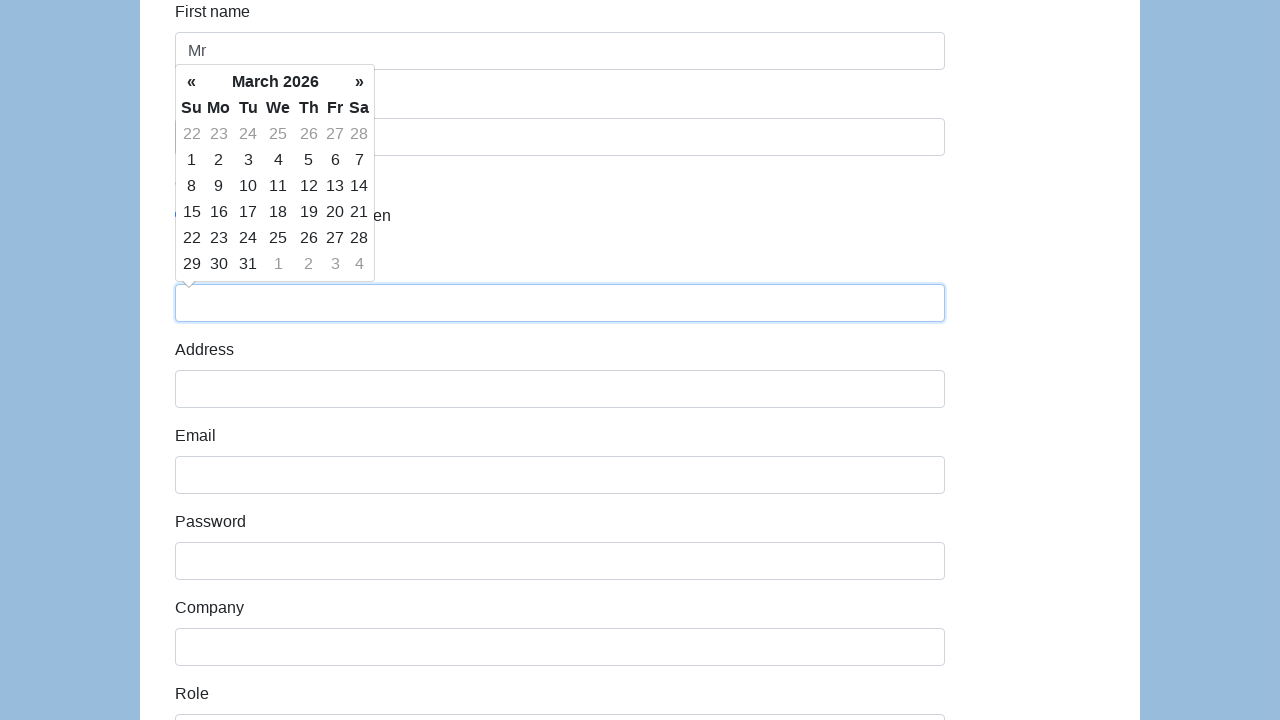

Selected date from date picker at (248, 186) on tr:nth-child(3) > .day:nth-child(3)
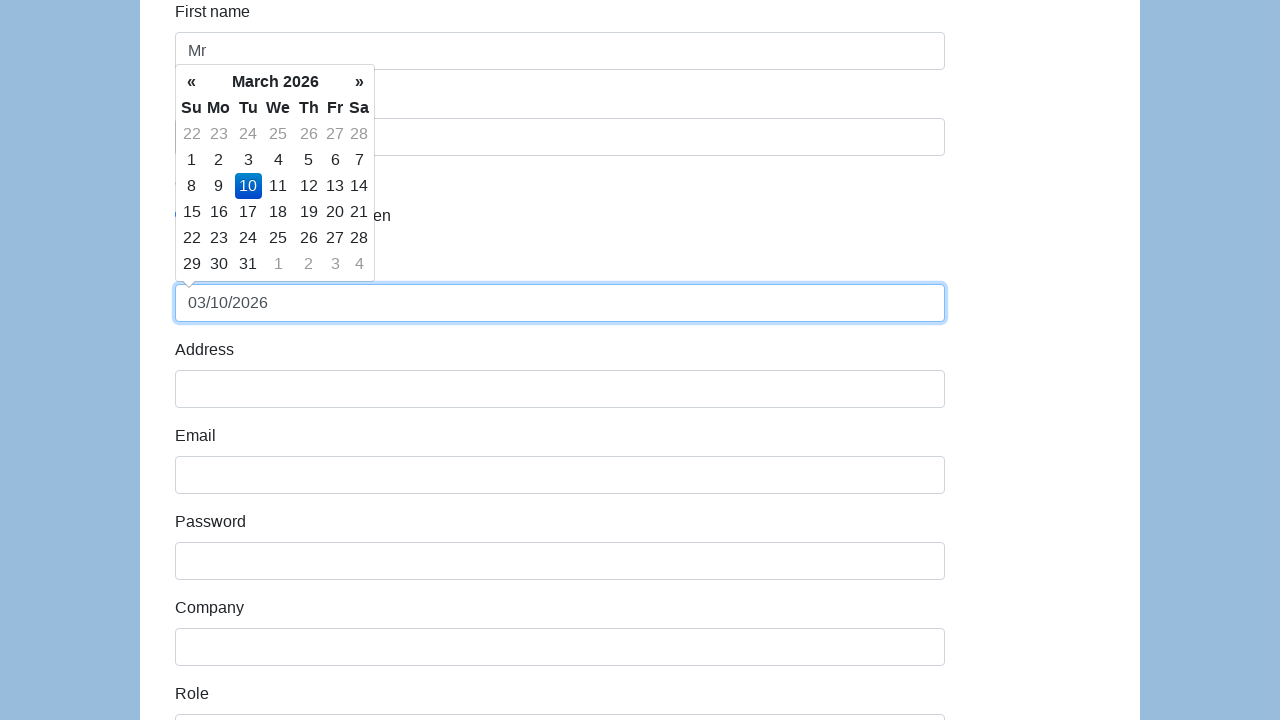

Clicked address field at (560, 389) on #address
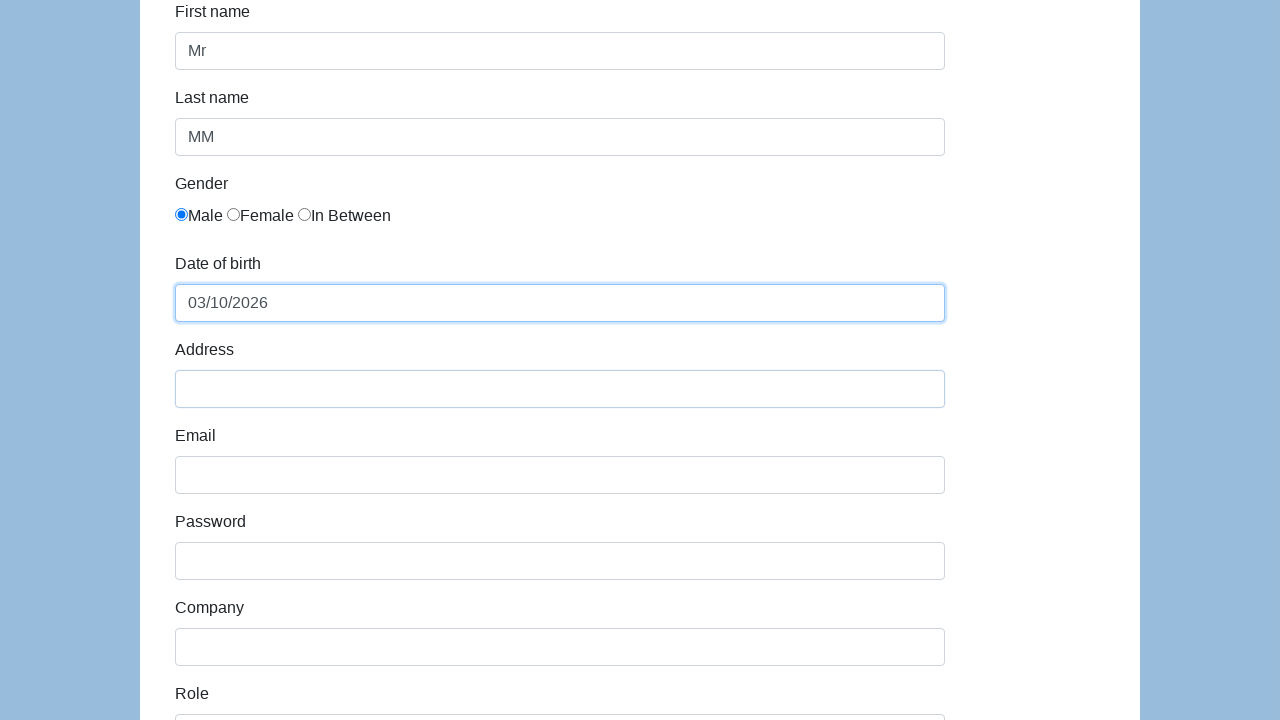

Filled address with 'Oshawa' on #address
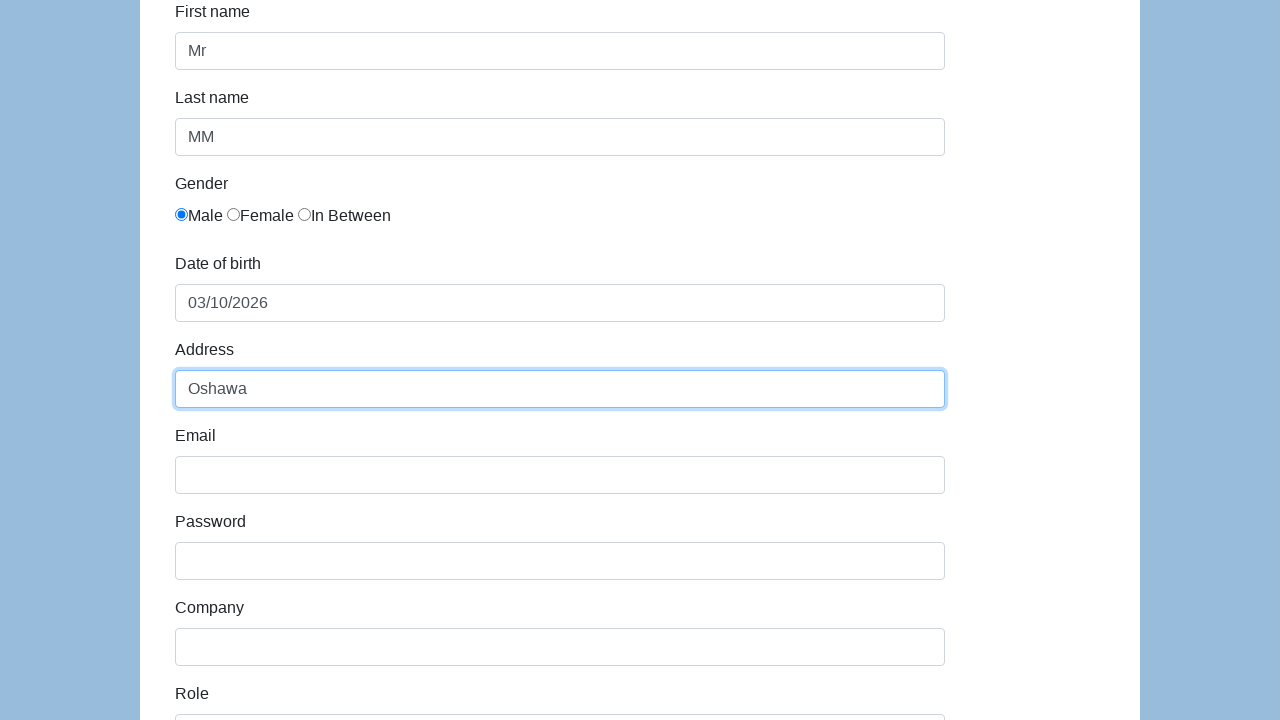

Clicked email field at (560, 475) on #email
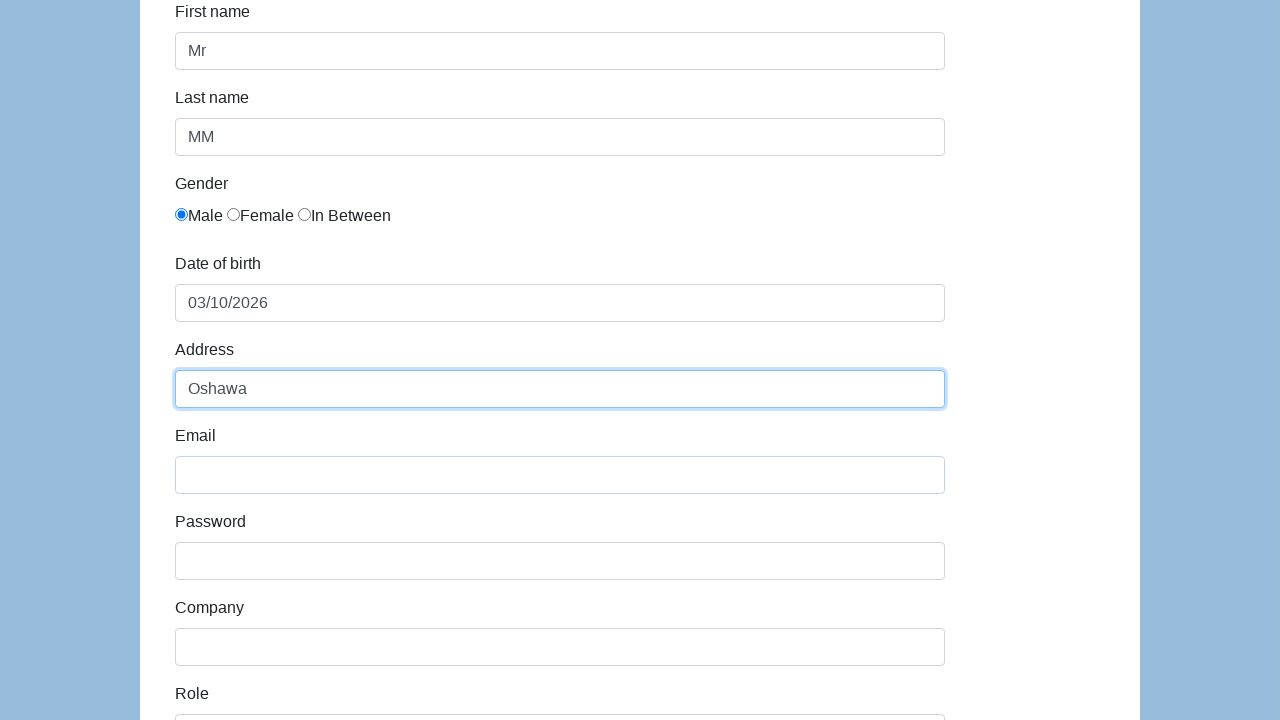

Filled email with 'mm@durhamcollege.ca' on #email
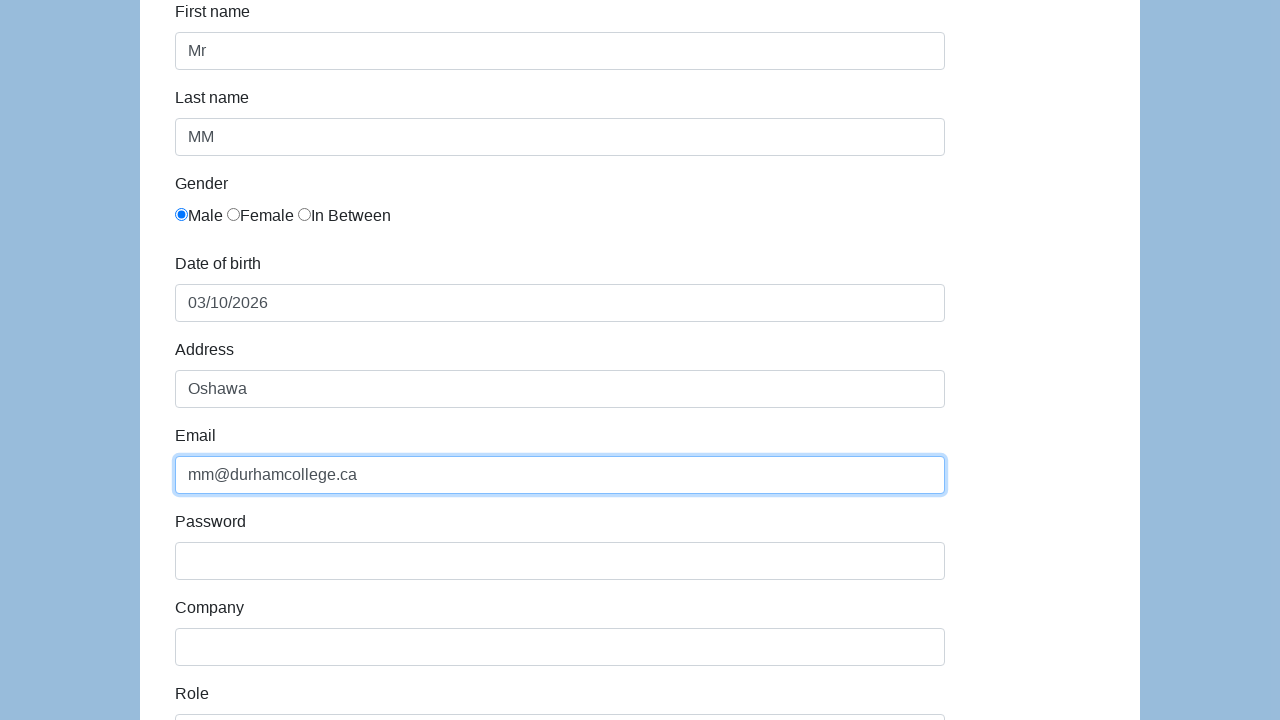

Clicked password field at (560, 561) on #password
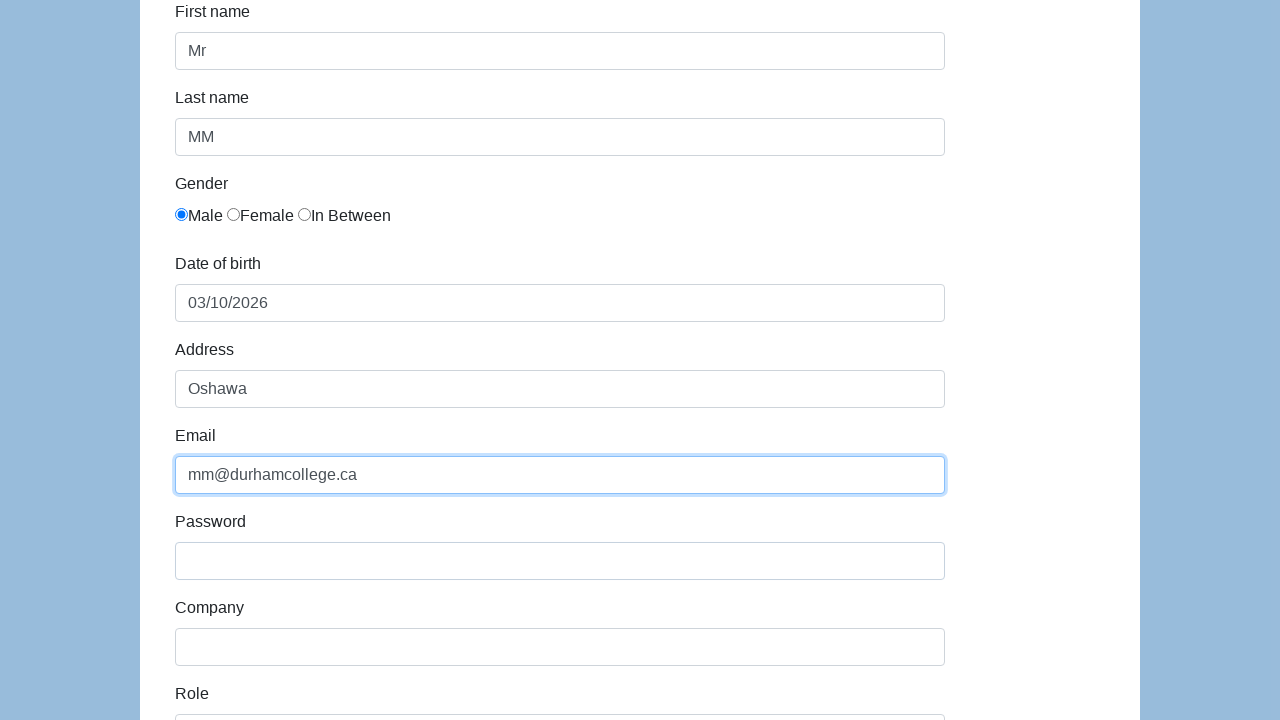

Filled password with 'Test' on #password
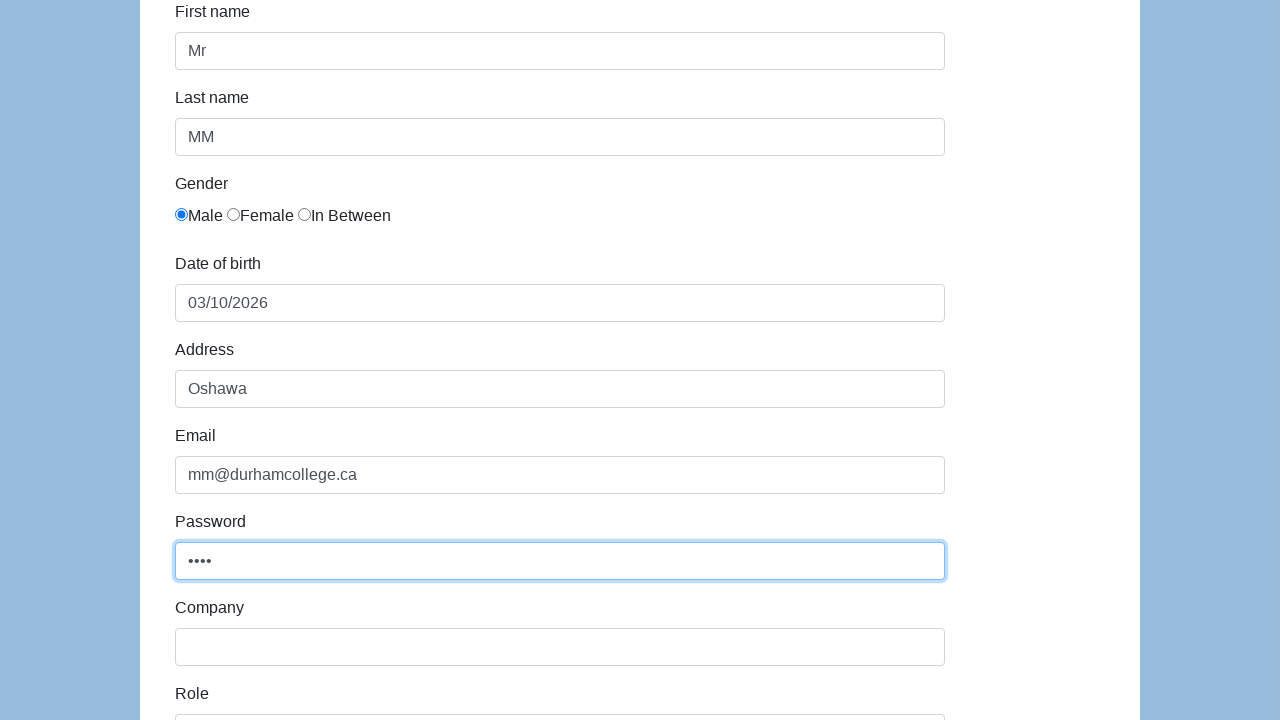

Clicked company field at (560, 647) on #company
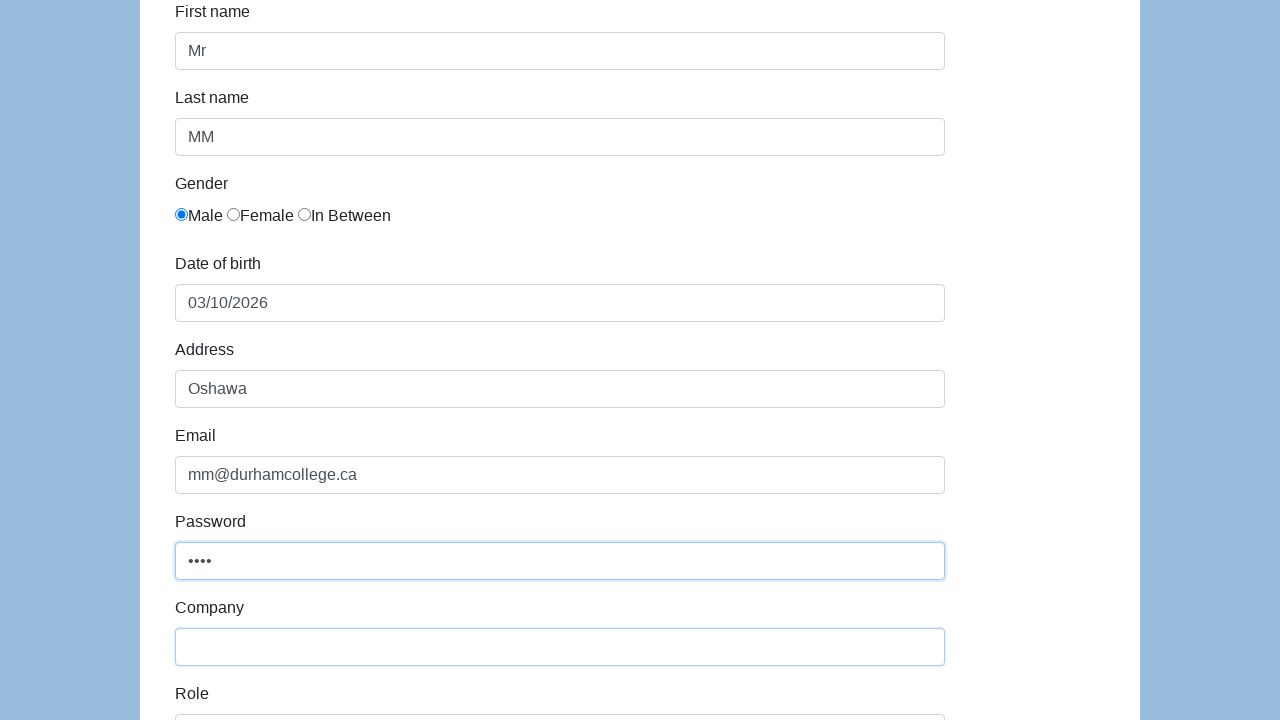

Filled company with 'test' on #company
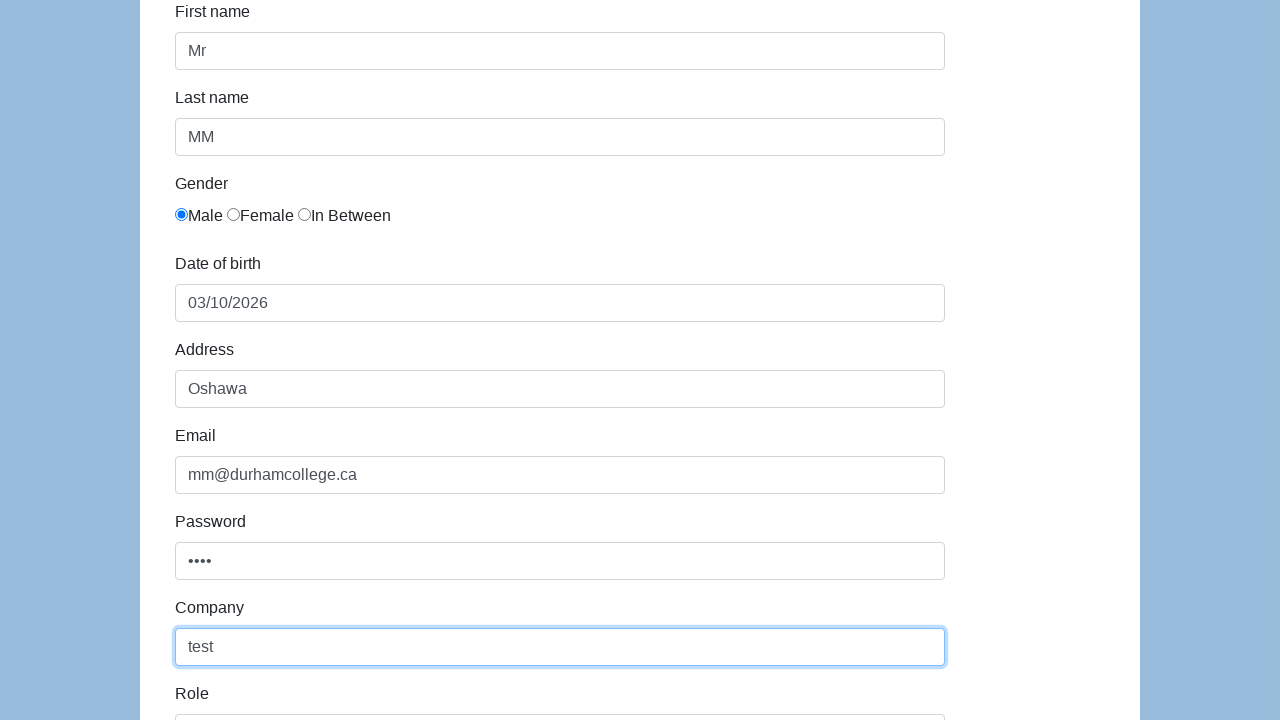

Selected 'Good teamwork' from expectation dropdown on #expectation
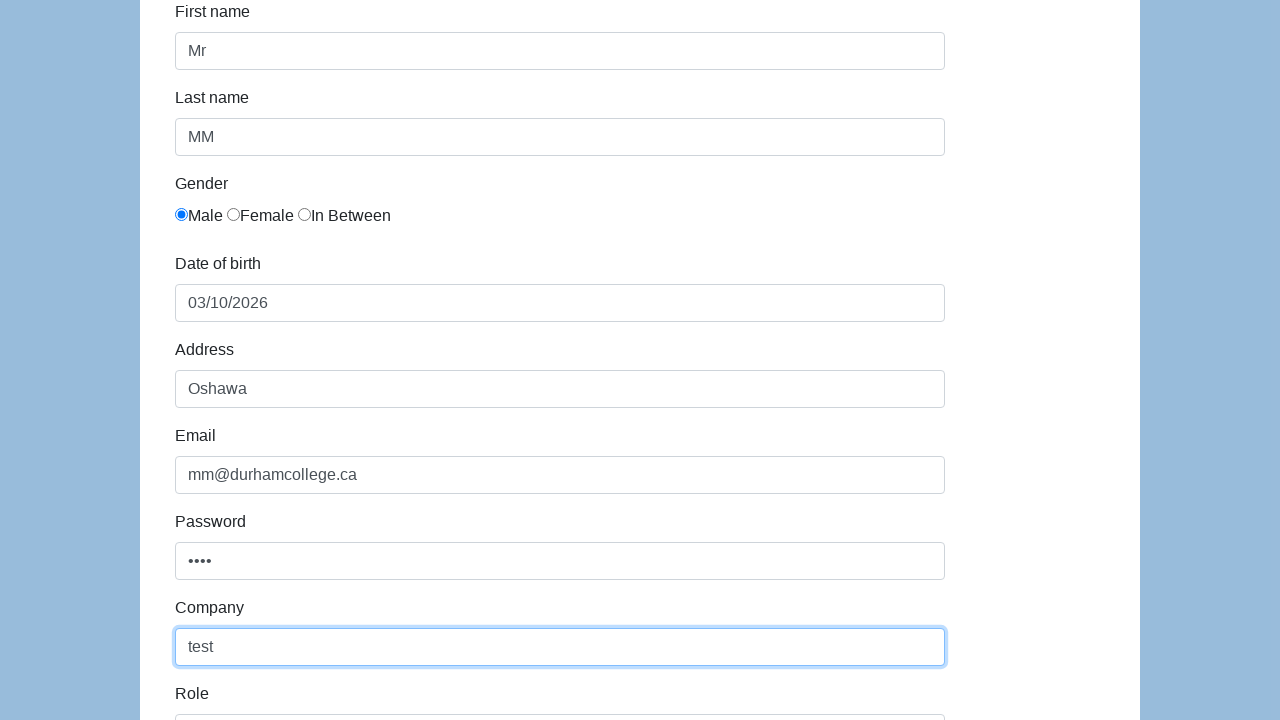

Checked first checkbox at (224, 361) on .checkbox:nth-child(1) > label
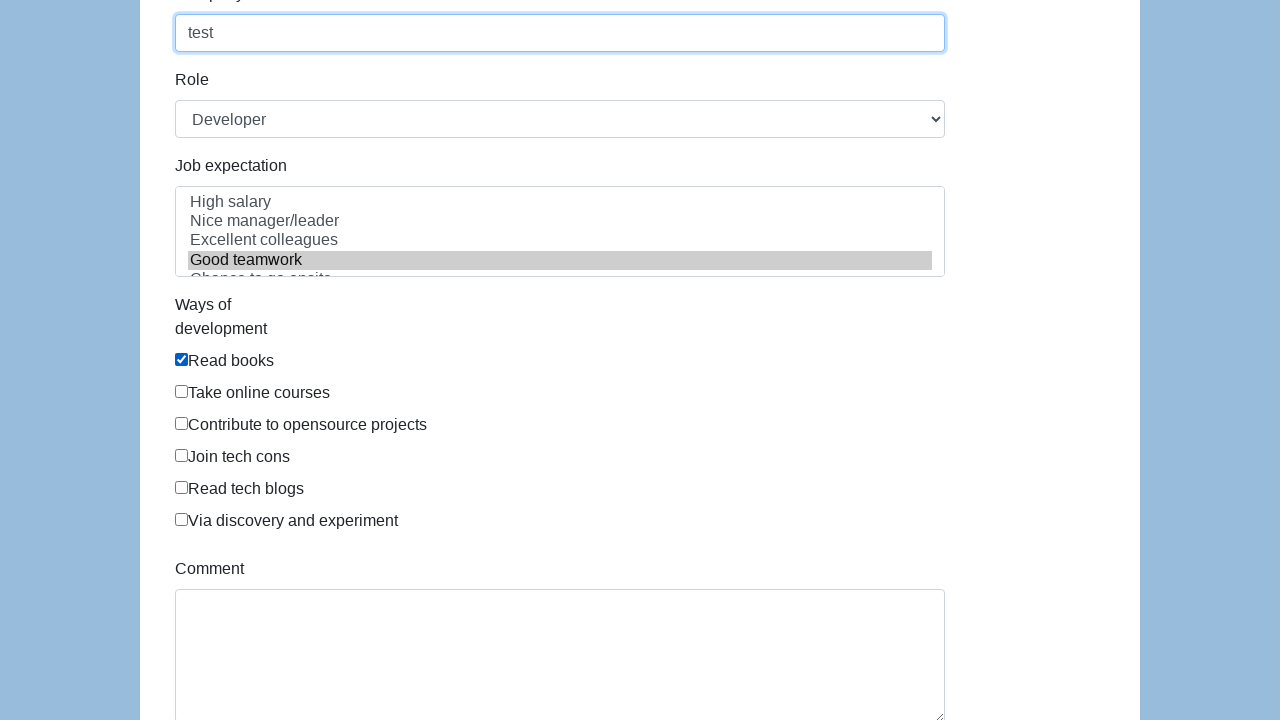

Checked second checkbox at (252, 393) on .checkbox:nth-child(2) > label
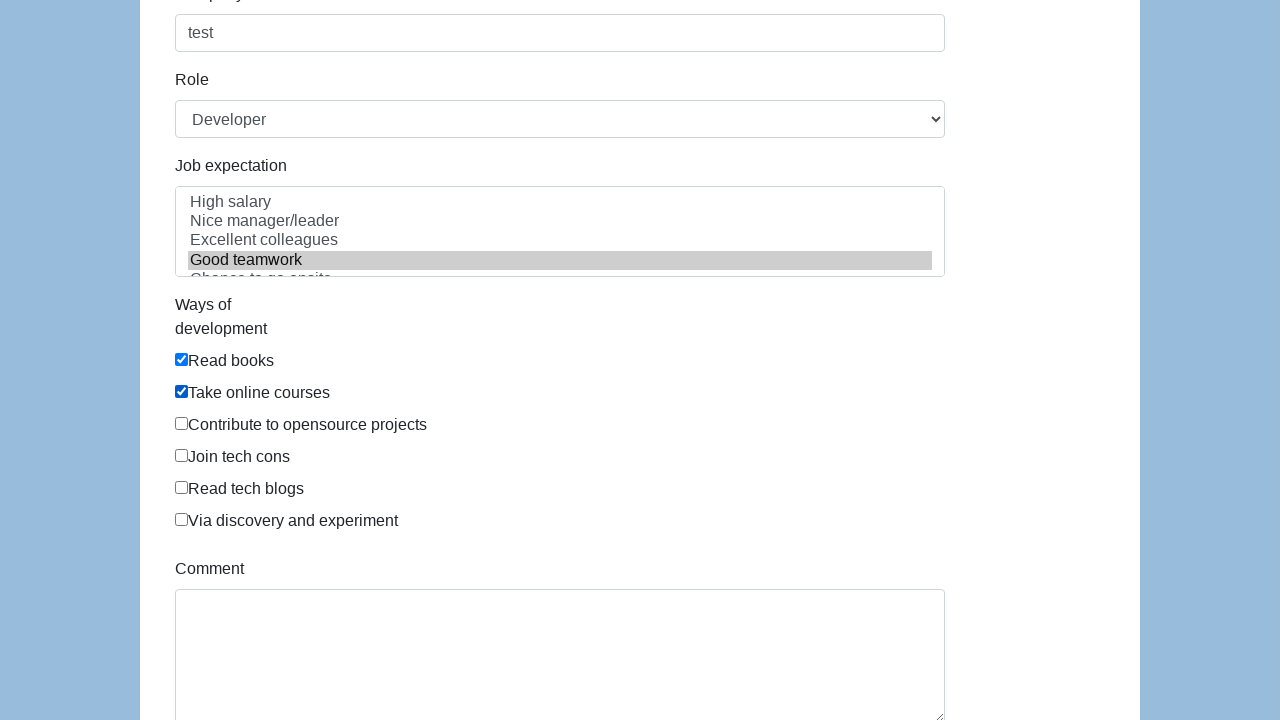

Checked third checkbox at (301, 425) on .checkbox:nth-child(3) > label
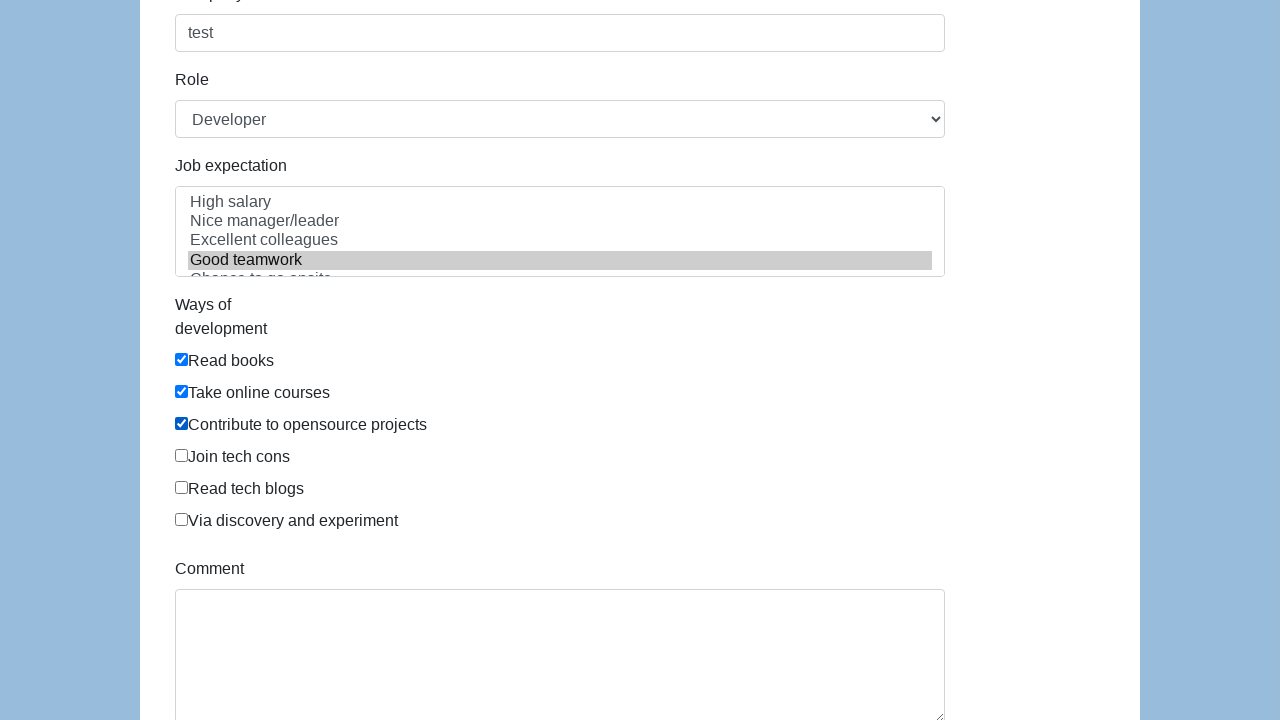

Clicked comment field at (560, 654) on #comment
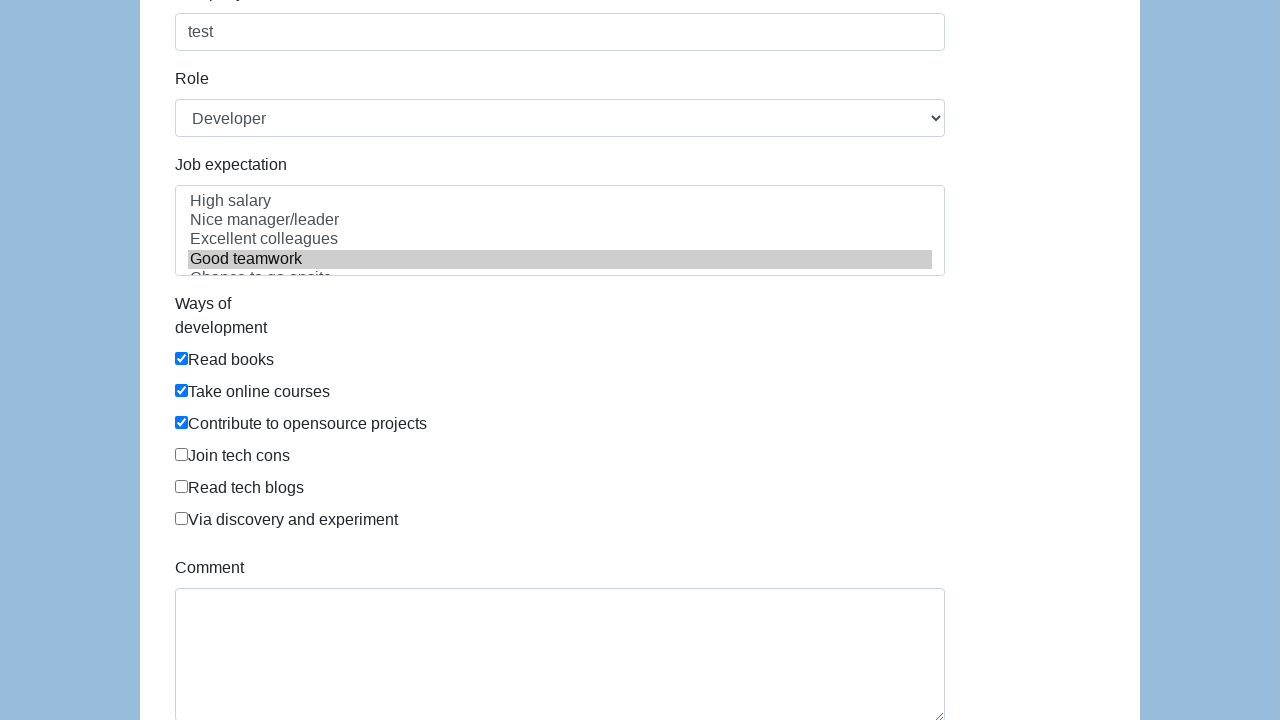

Filled comment with 'Test the Application' on #comment
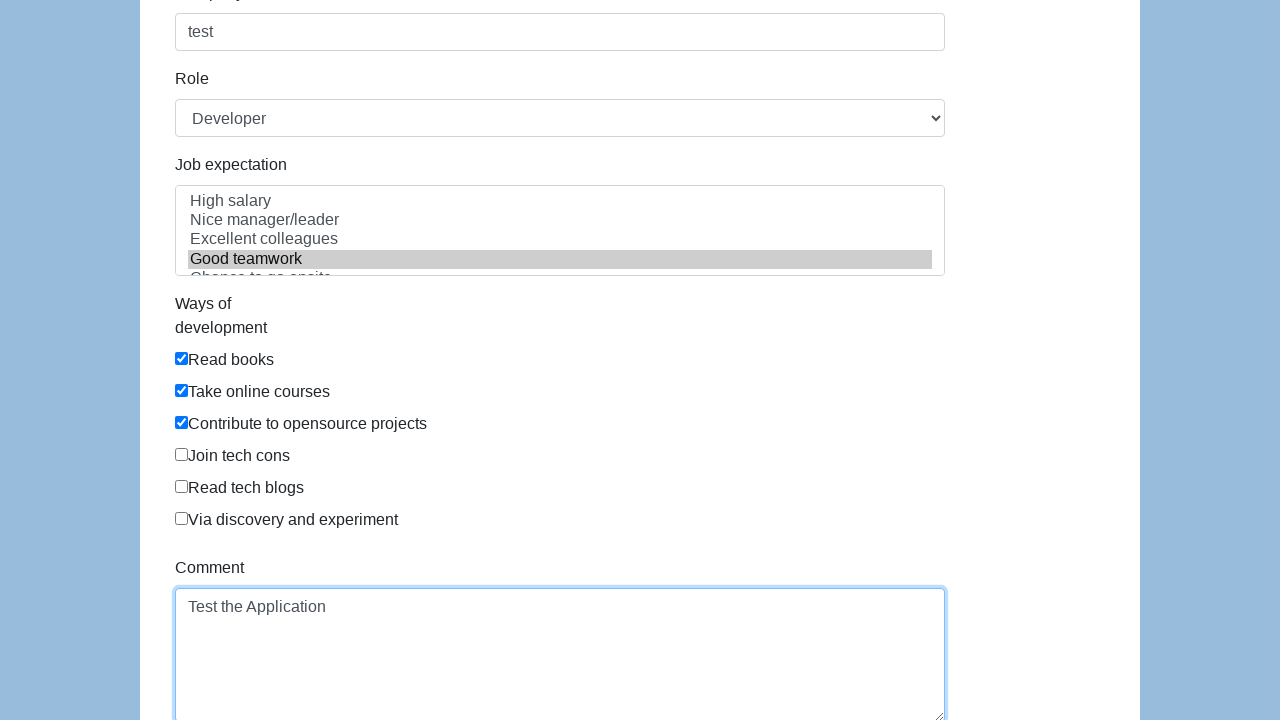

Clicked submit button to submit the form at (213, 665) on #submit
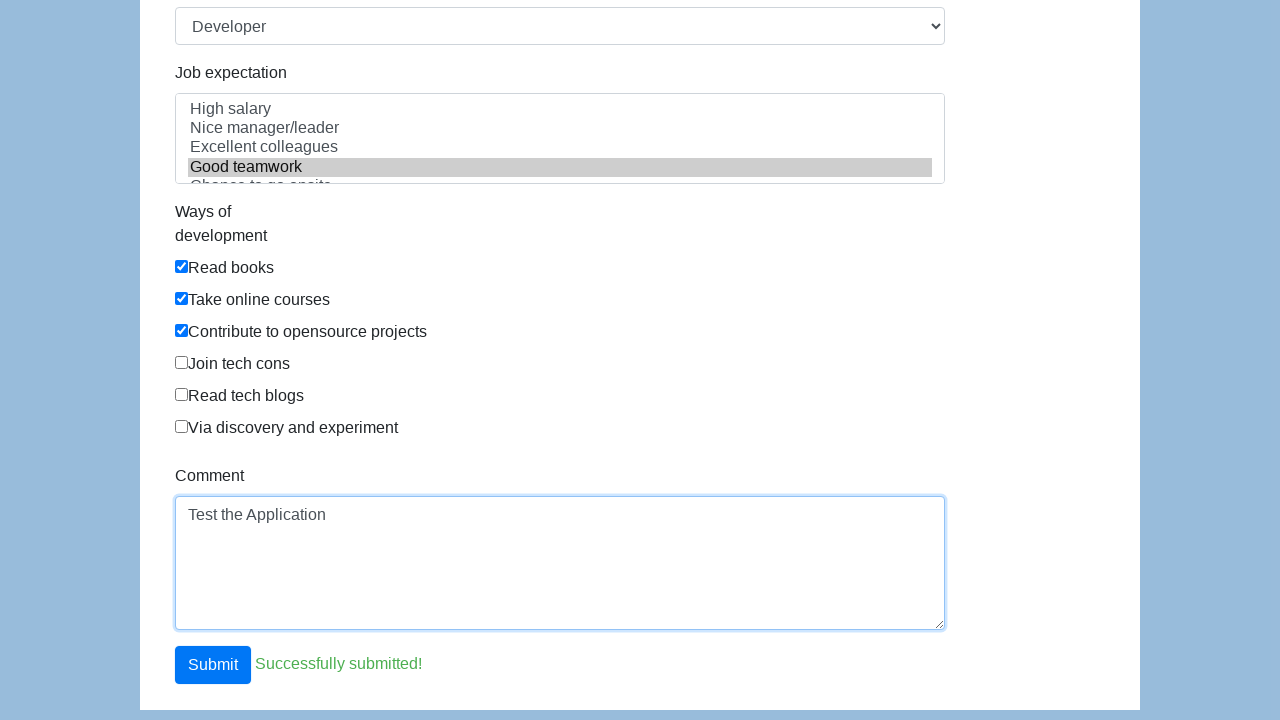

Form submission successful - success message appeared
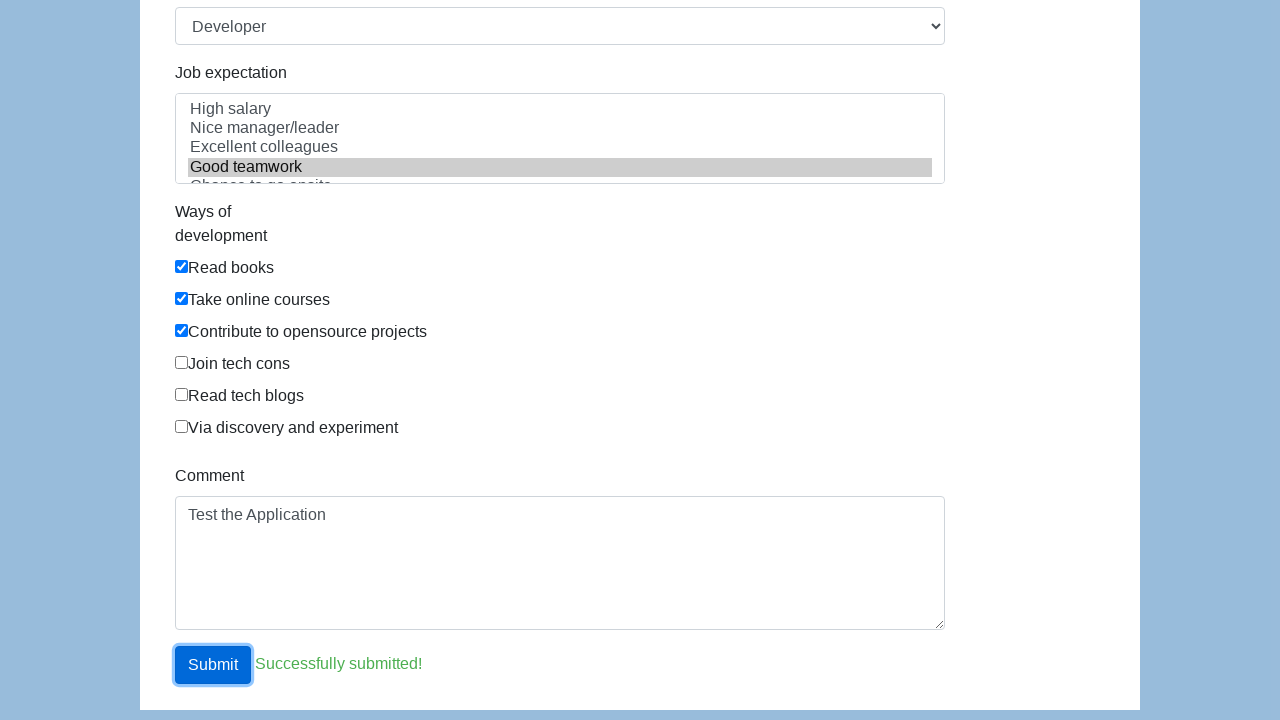

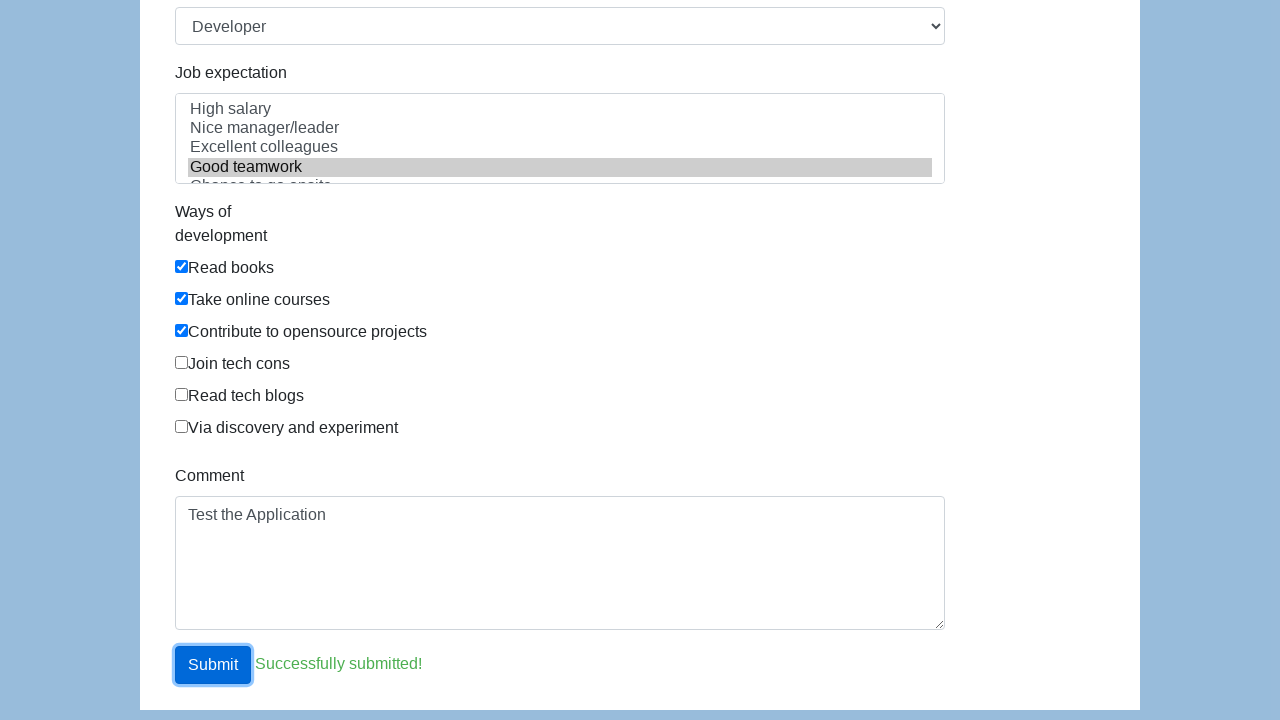